Tests login form validation by submitting with an empty password field and verifying that the appropriate error message "Password is required" is displayed.

Starting URL: https://www.saucedemo.com/

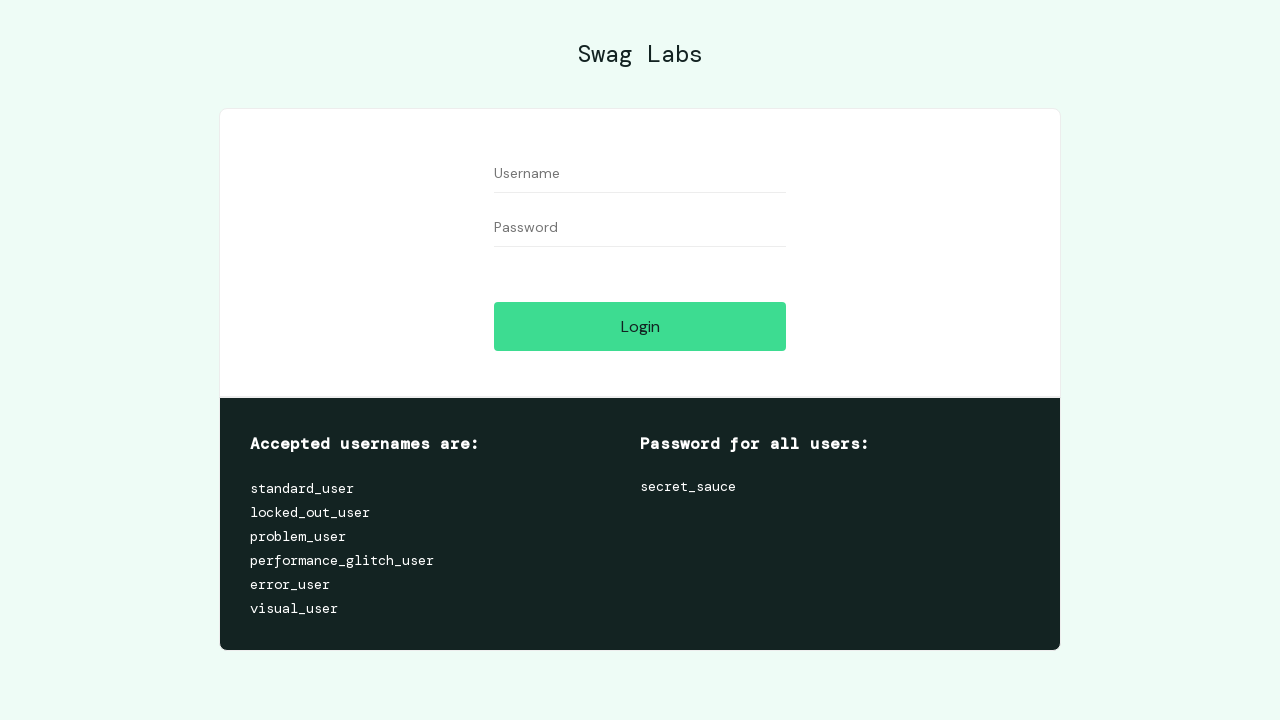

Username field became visible
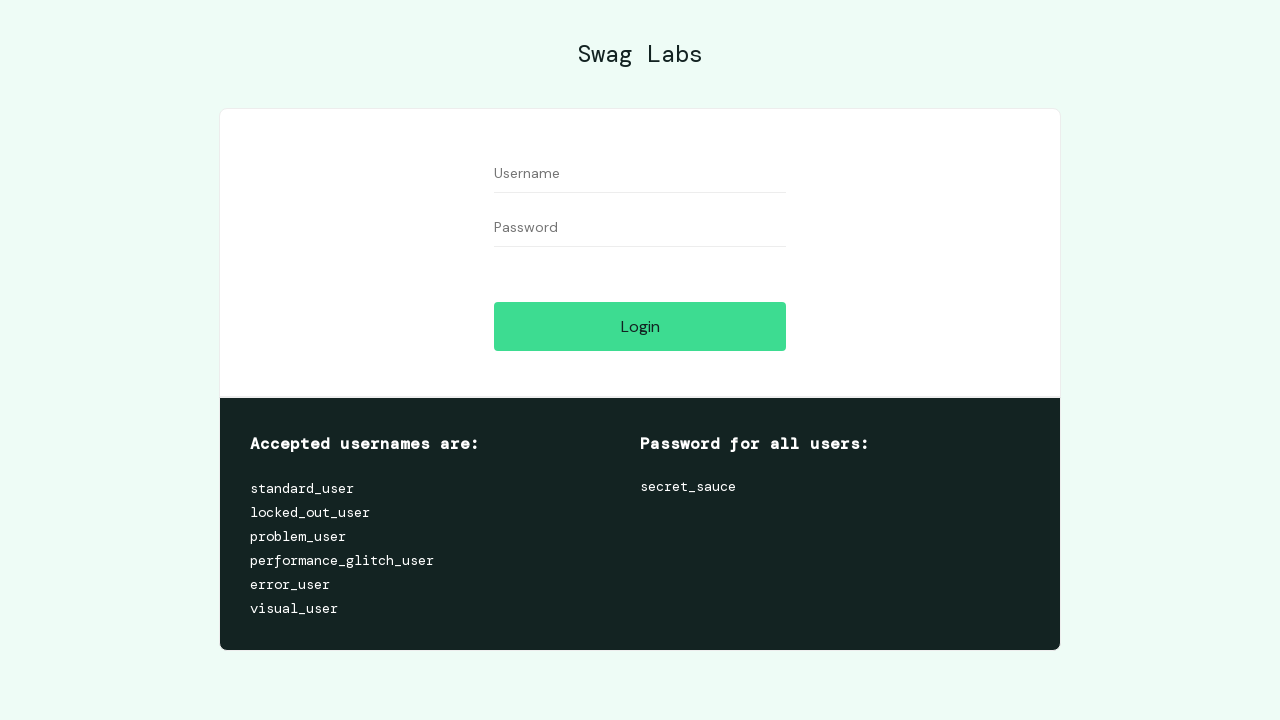

Filled username field with 'standard_user' on [data-test='username']
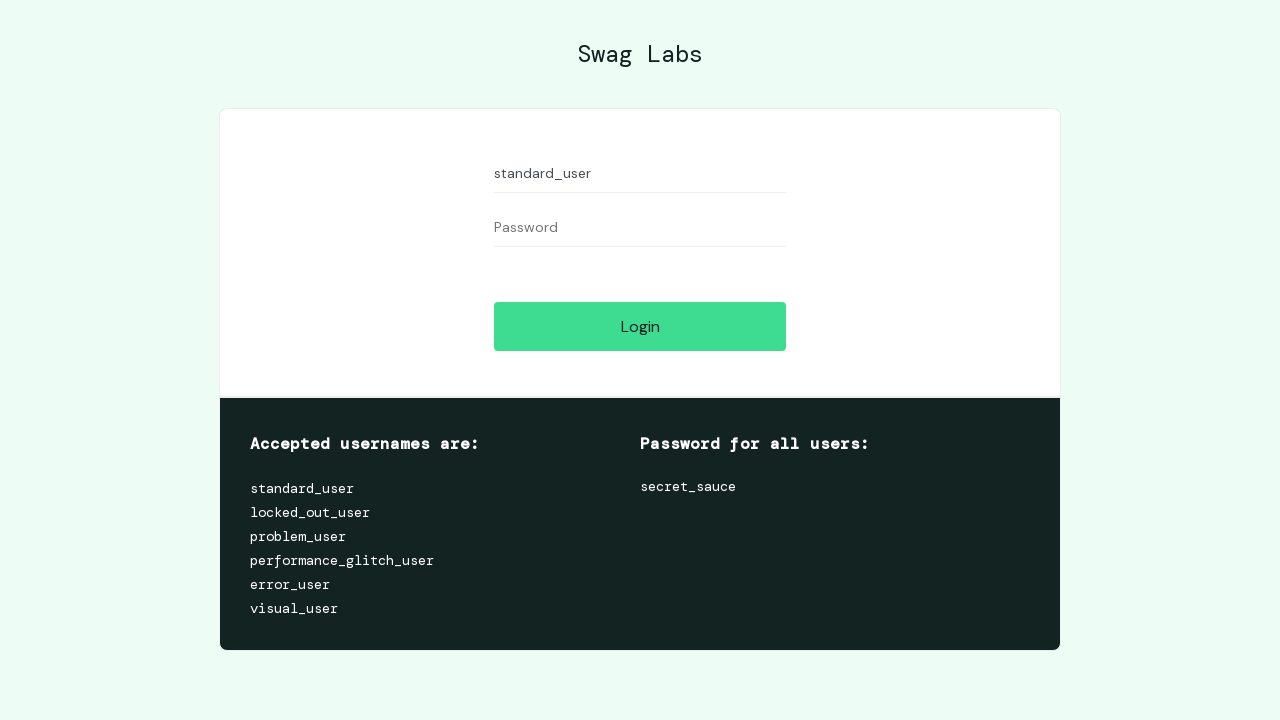

Password field became visible
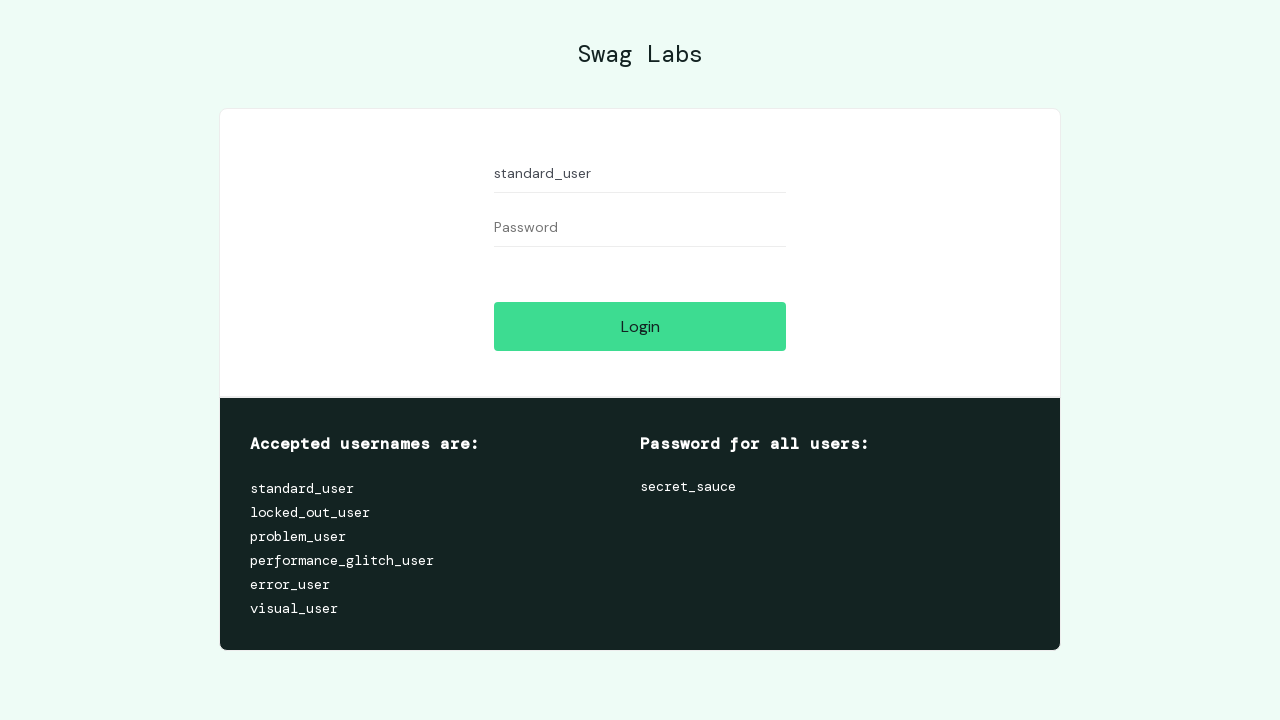

Clicked password field without entering password at (640, 228) on [data-test='password']
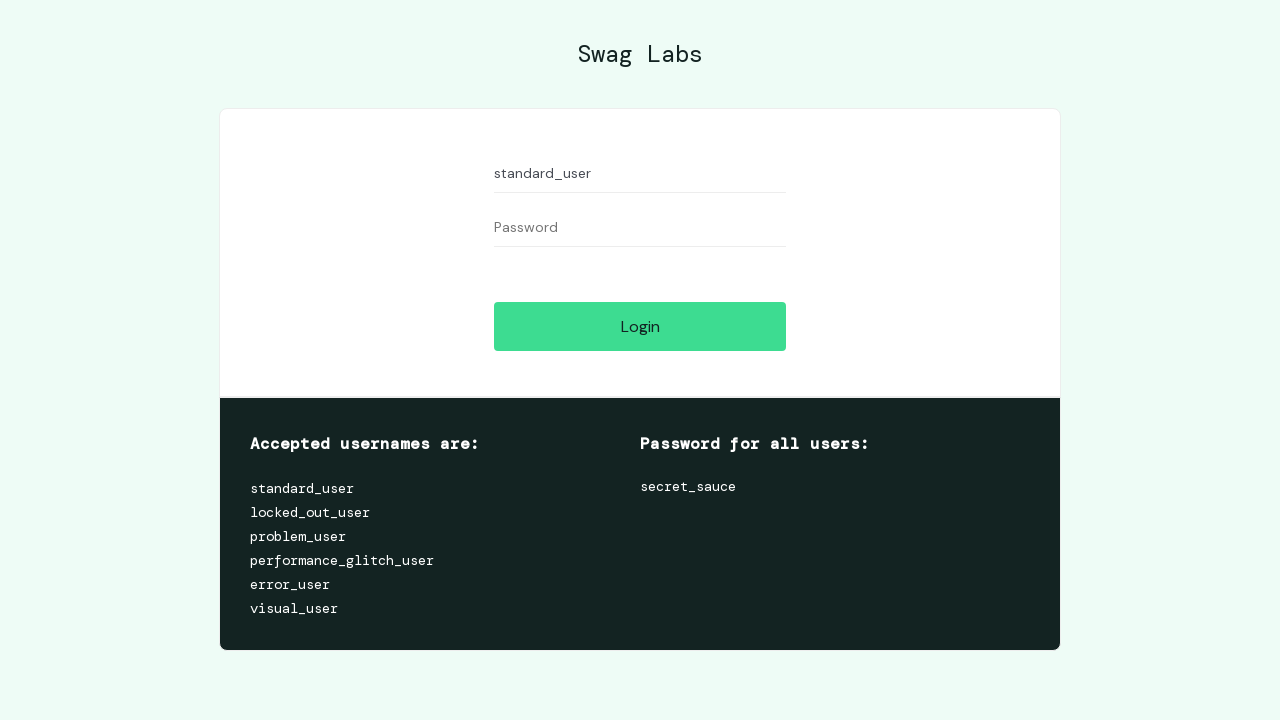

Login button became visible
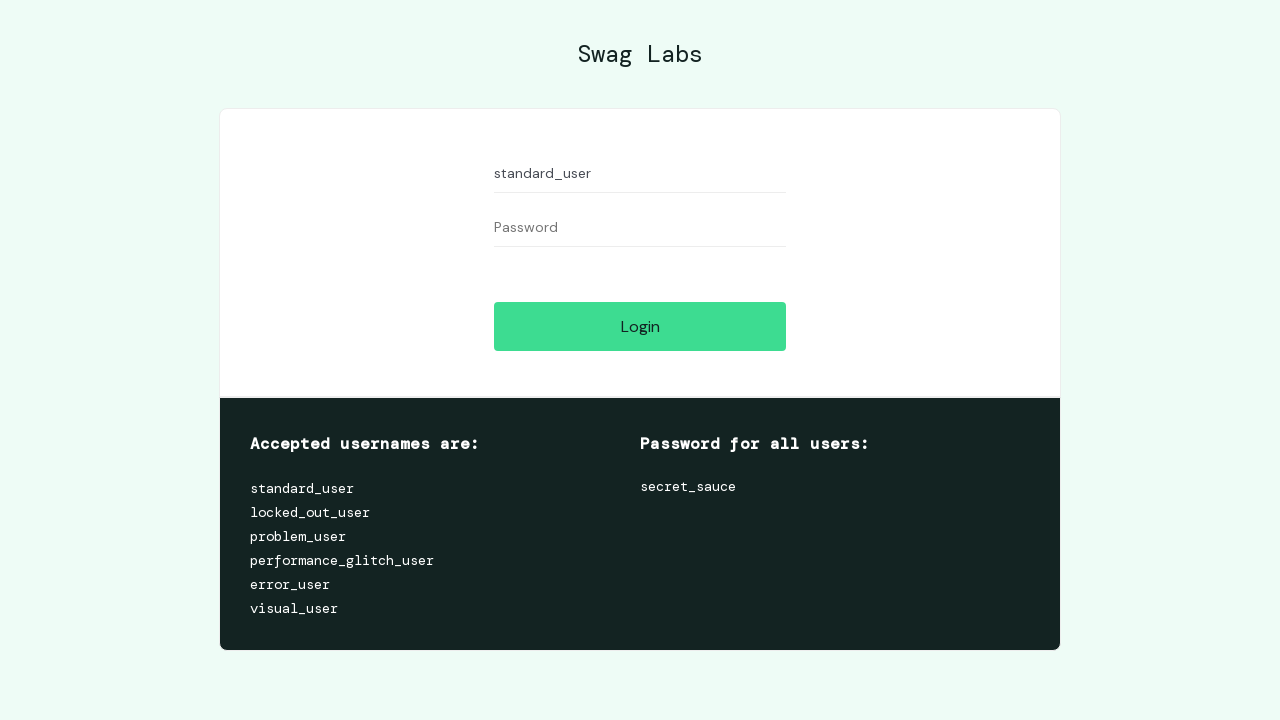

Clicked login button to submit form with empty password at (640, 326) on [data-test='login-button']
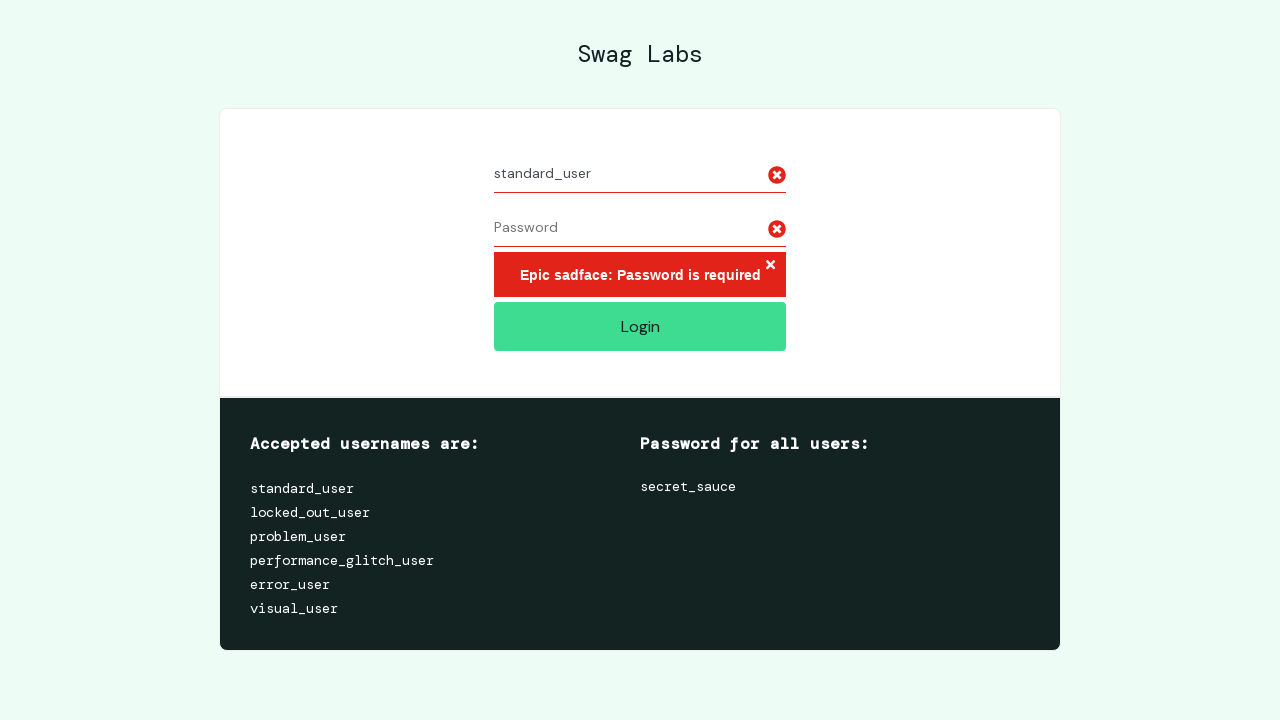

Error message appeared on page
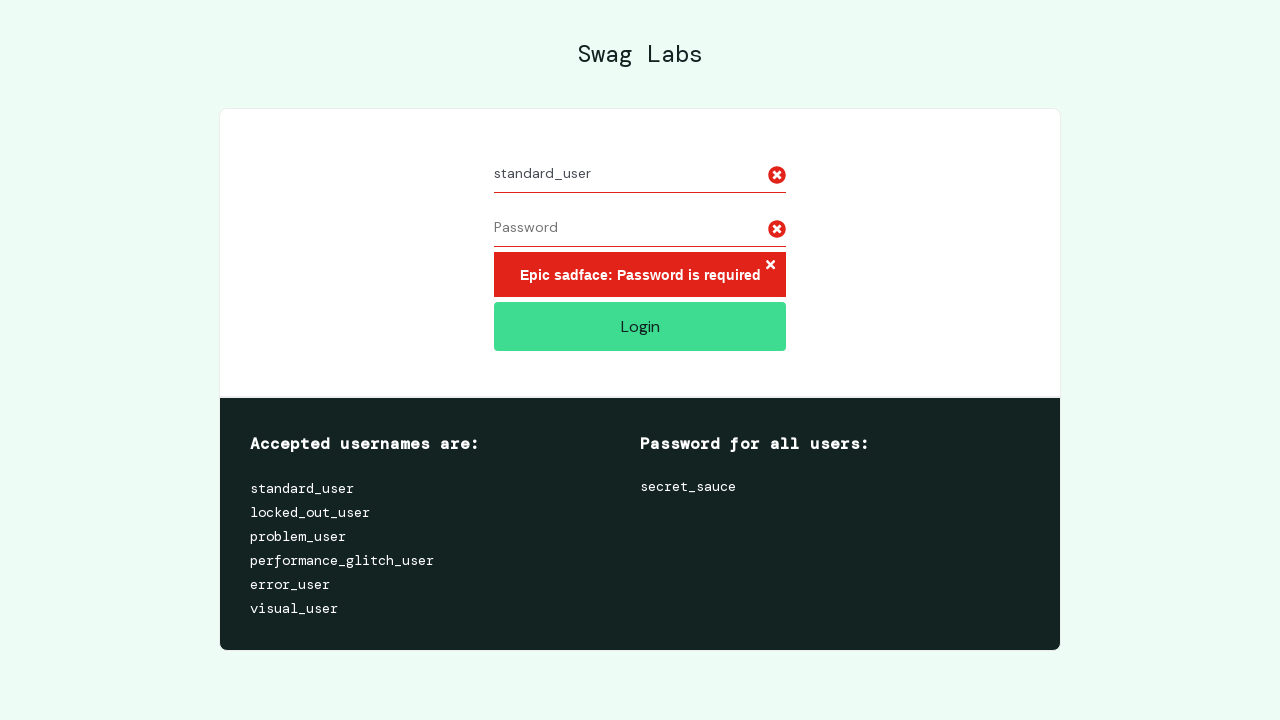

Retrieved error message text: 'Epic sadface: Password is required'
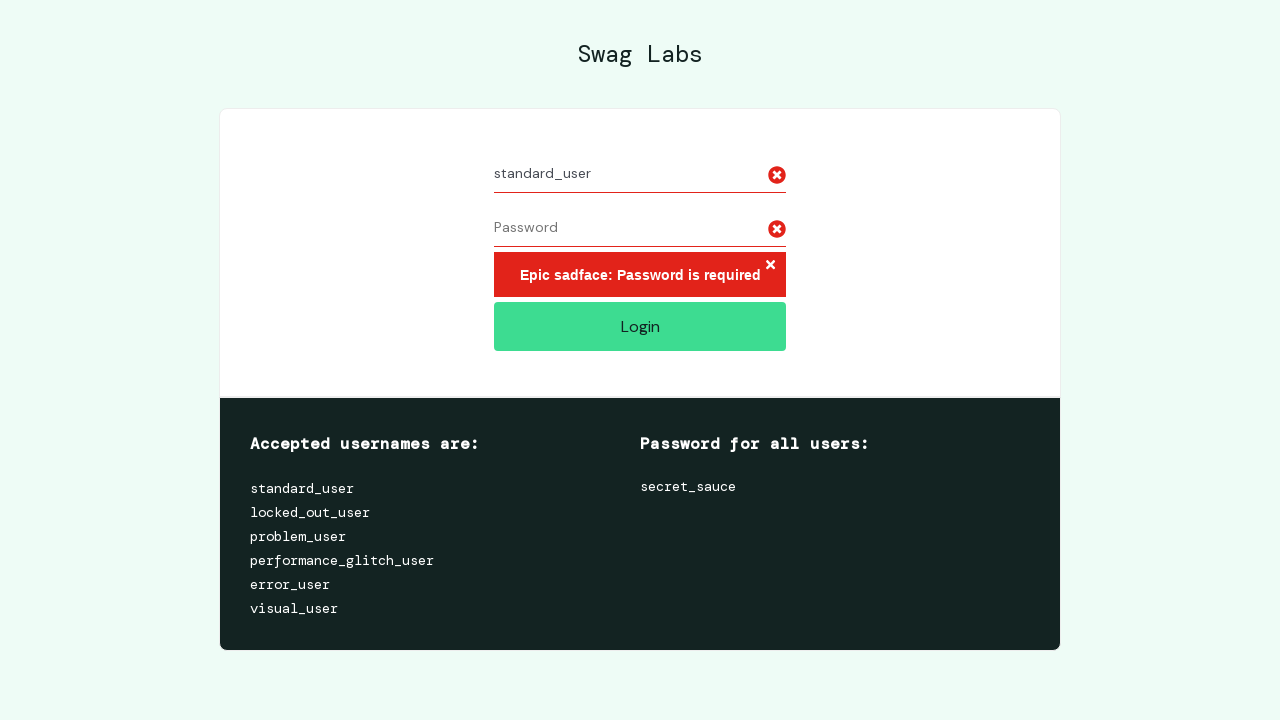

Verified that error message equals 'Epic sadface: Password is required'
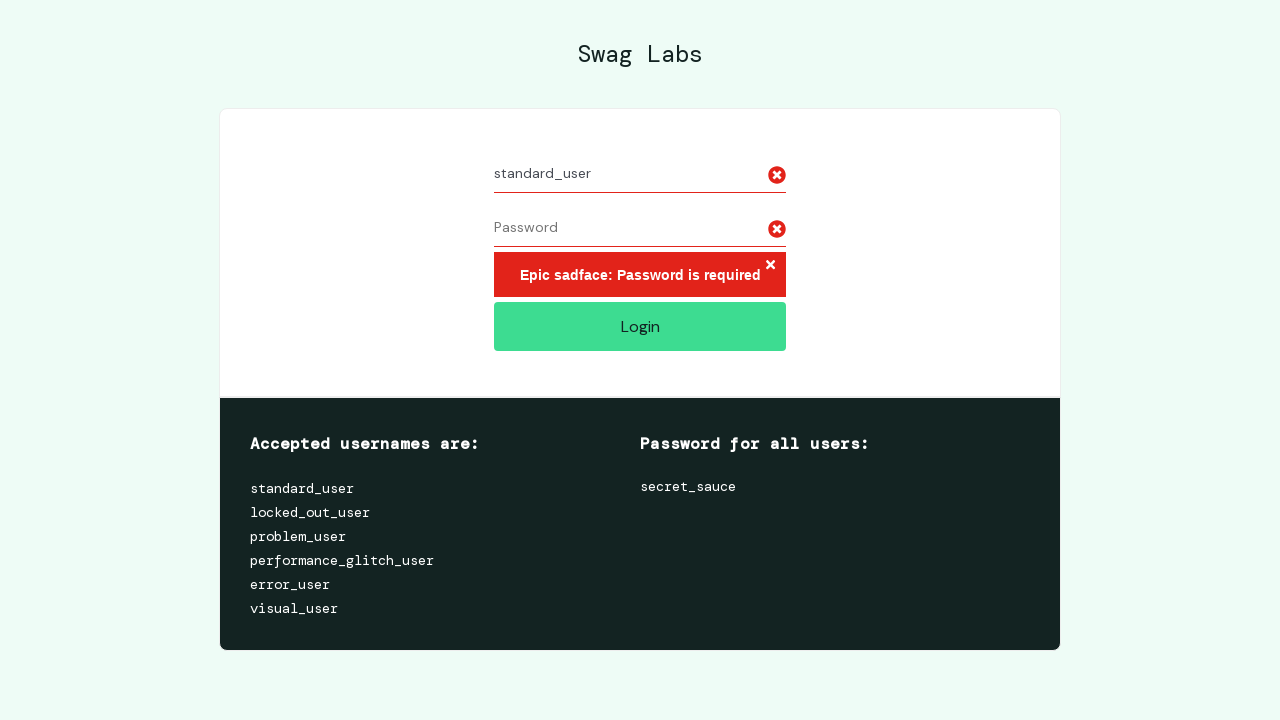

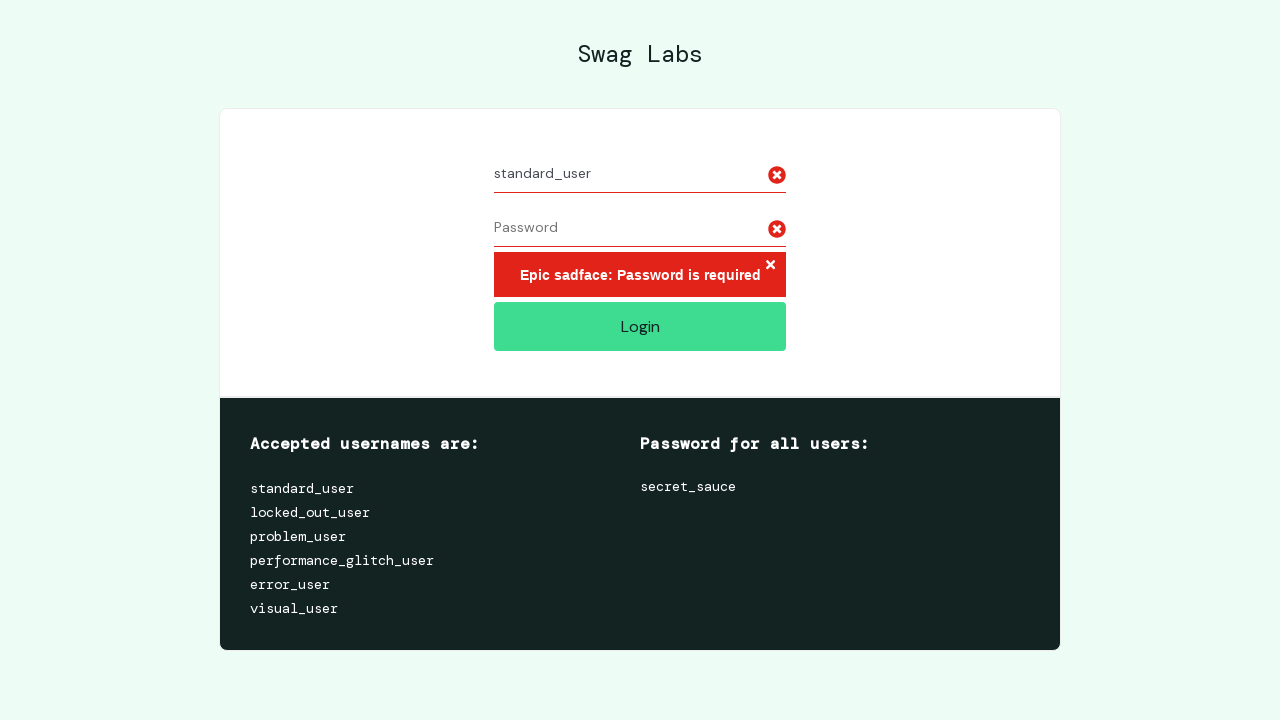